Tests a file input form by filling multiple form fields with text and uploading a file, then submitting the form.

Starting URL: http://suninjuly.github.io/file_input.html

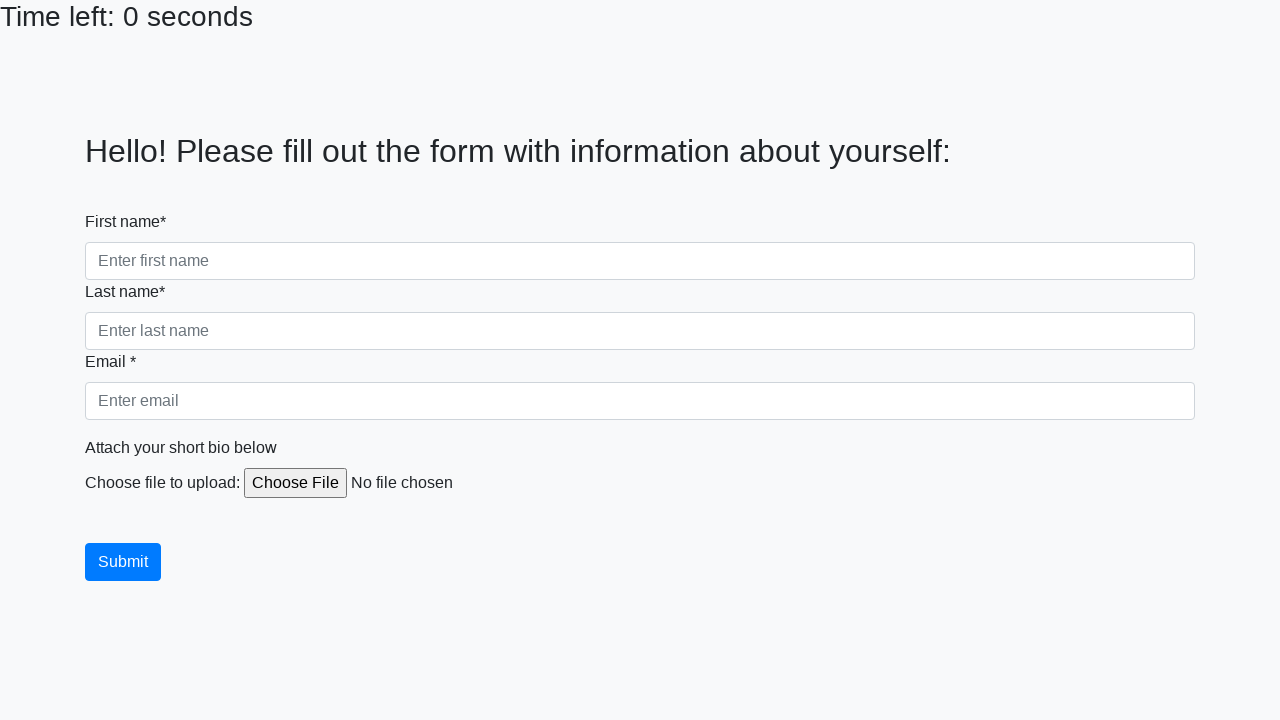

Navigated to file input form page
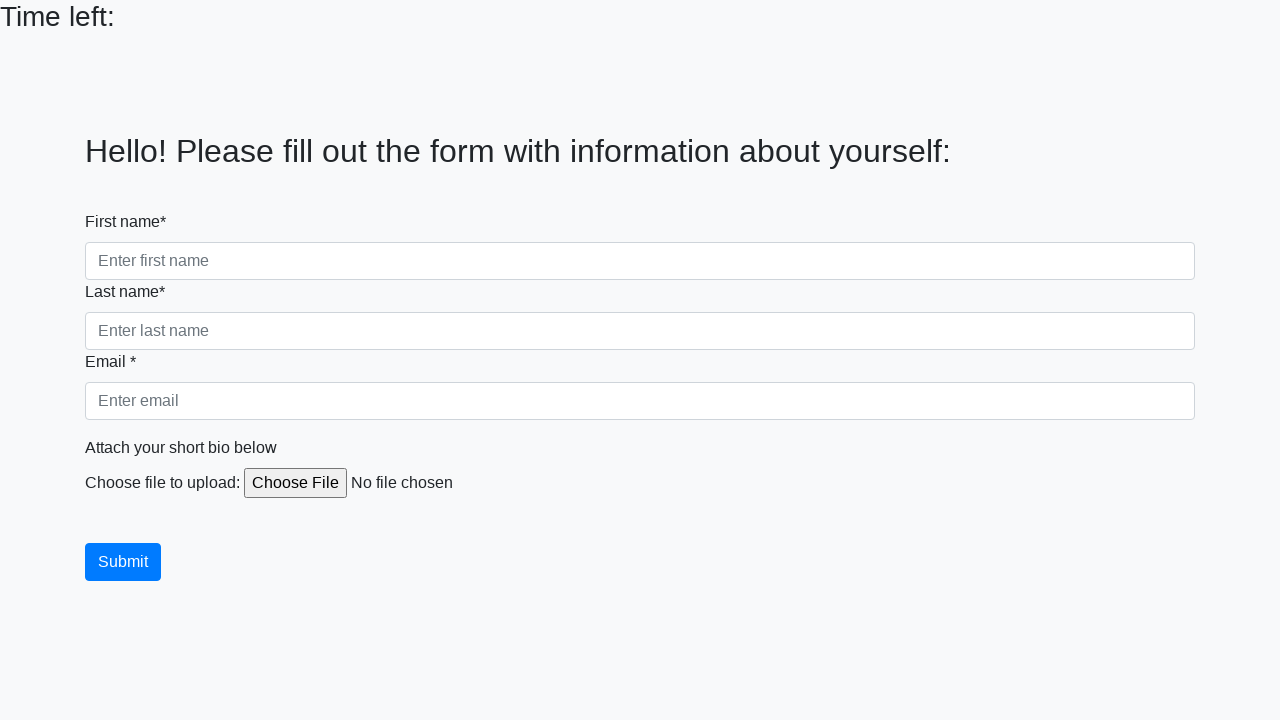

Filled form control field with text on .form-control >> nth=0
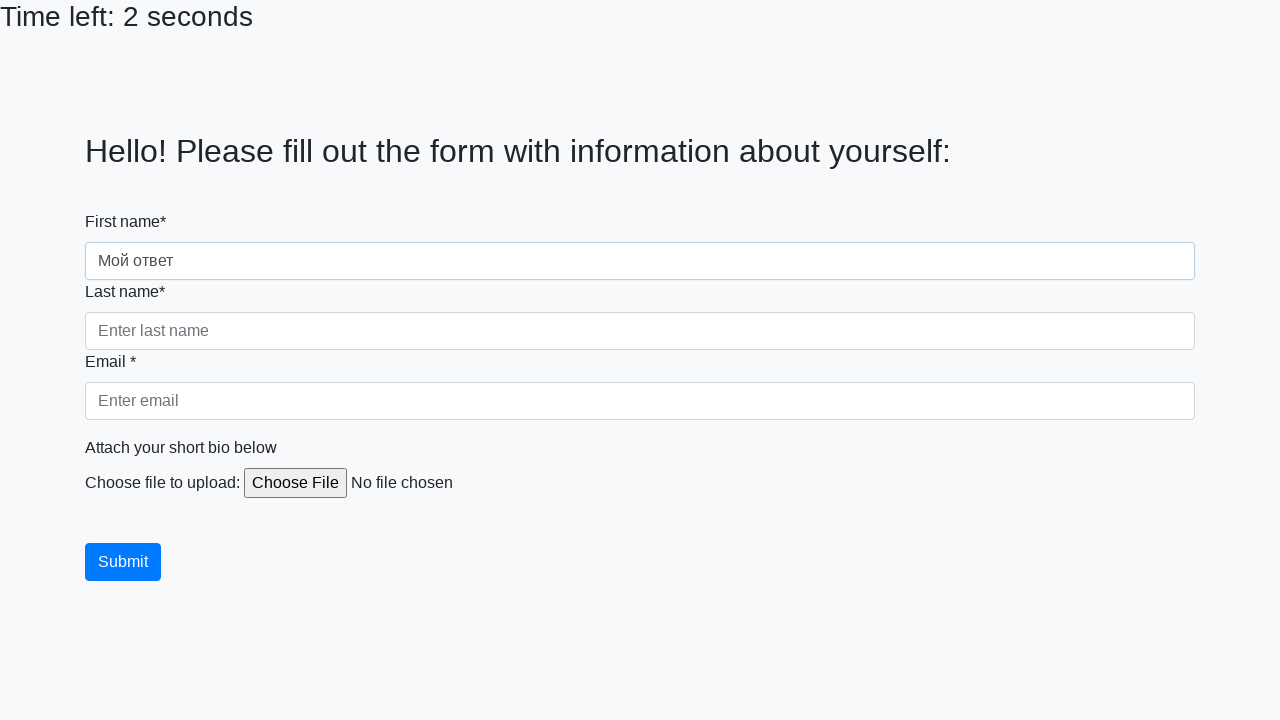

Filled form control field with text on .form-control >> nth=1
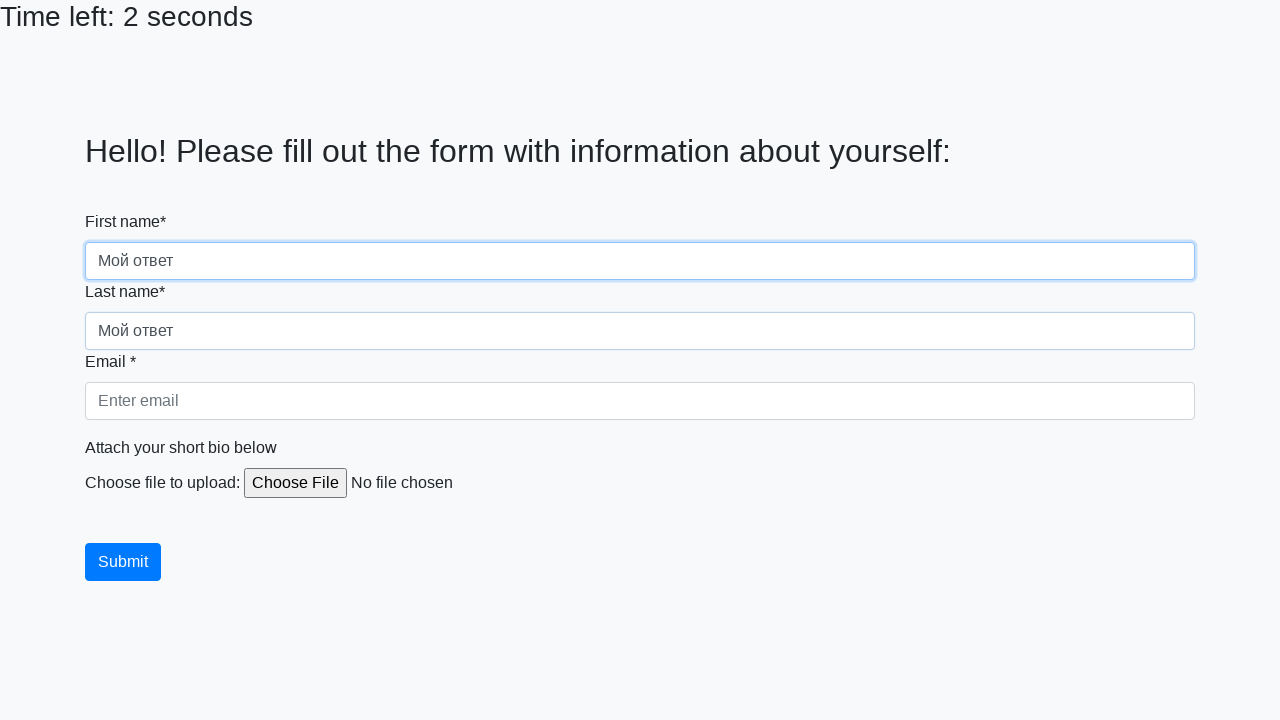

Filled form control field with text on .form-control >> nth=2
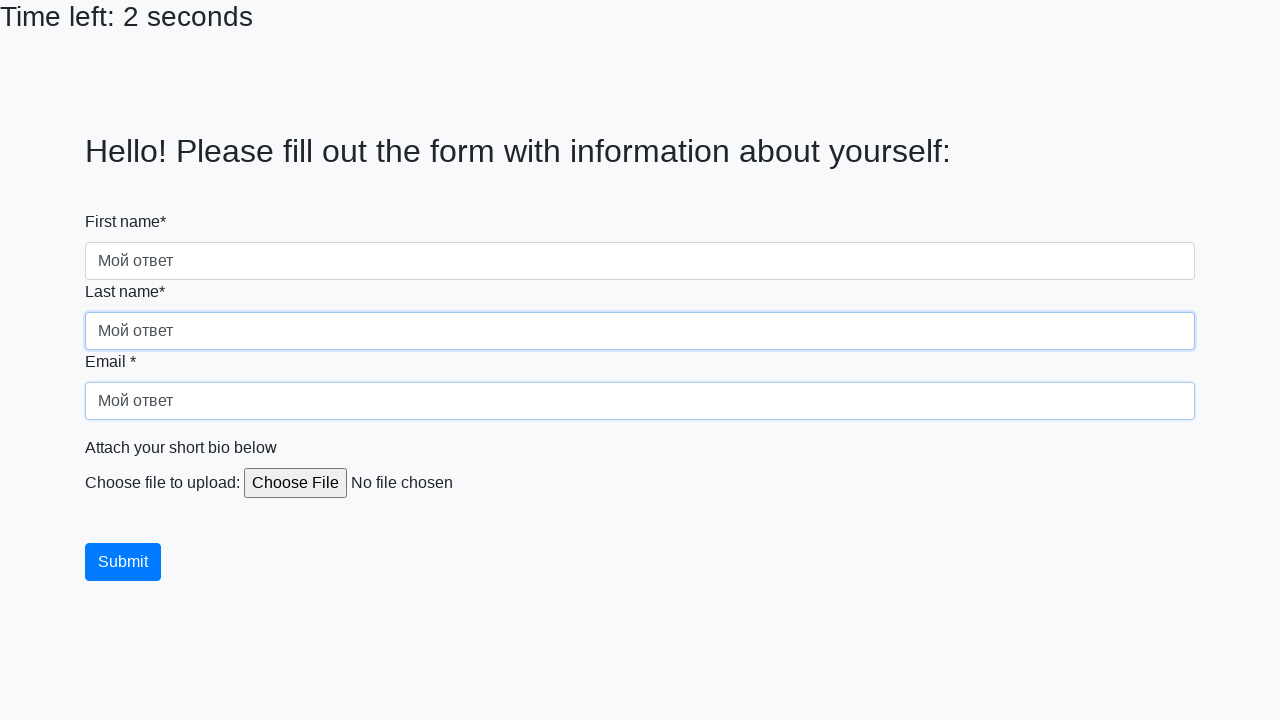

Created temporary file for upload
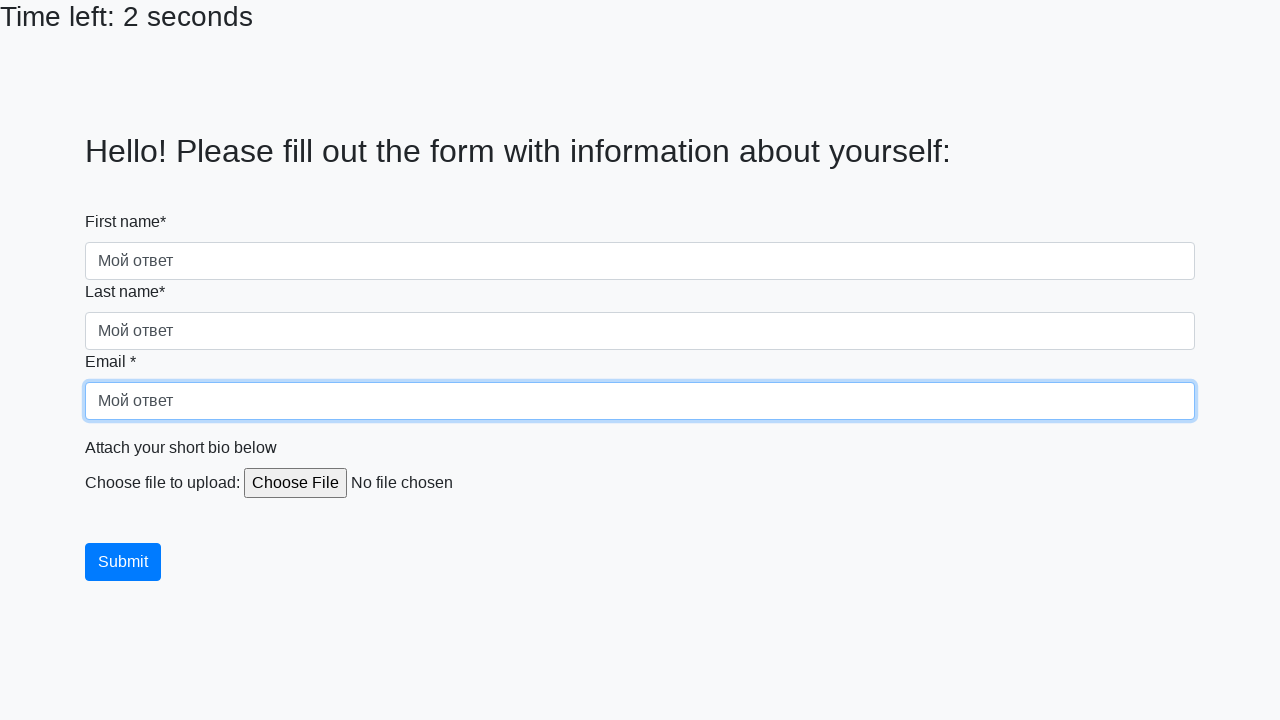

Uploaded file to file input field
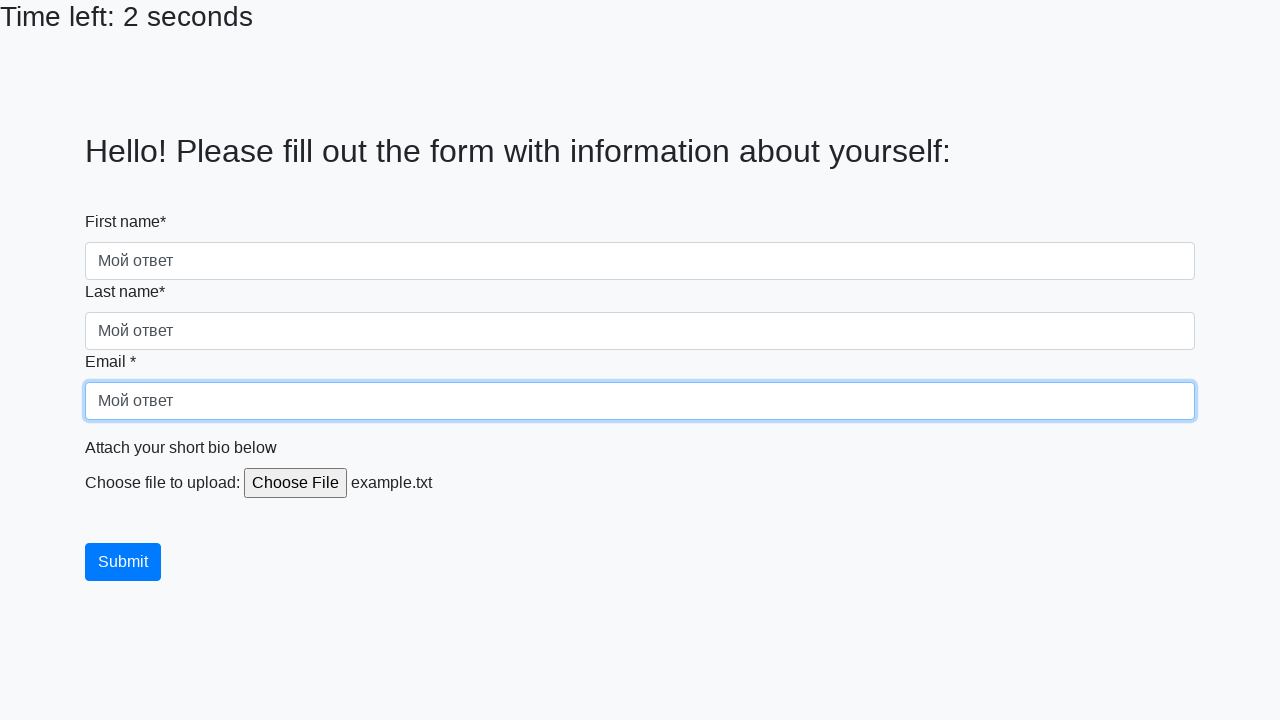

Clicked submit button to submit form at (123, 562) on button.btn
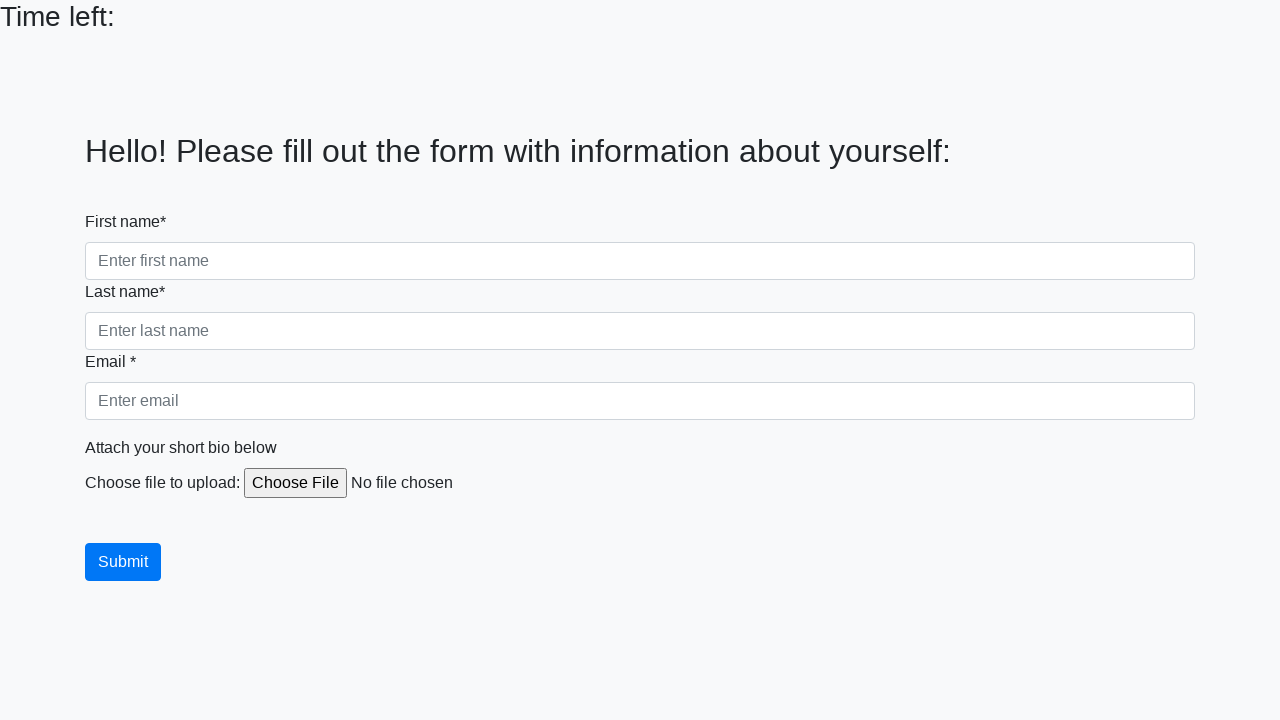

Cleaned up temporary file
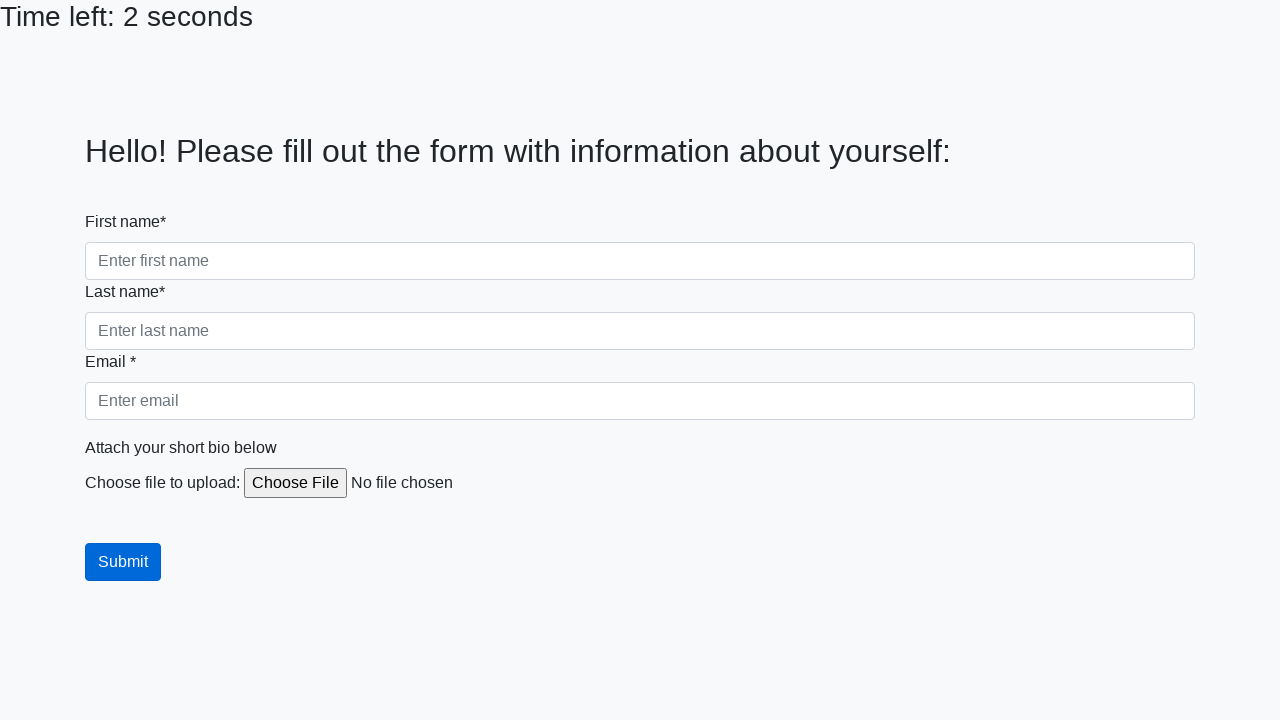

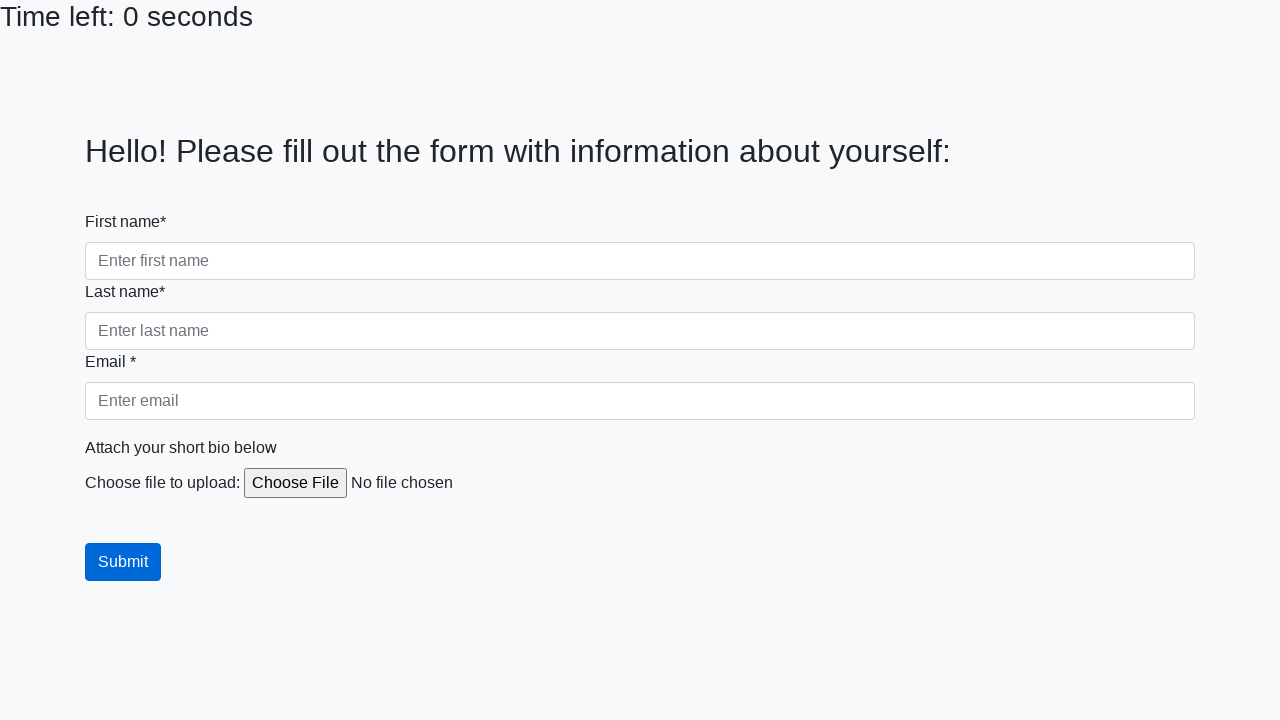